Tests checkbox functionality on the Heroku practice app by navigating to the checkboxes page and clicking both checkboxes to verify they can be toggled.

Starting URL: https://the-internet.herokuapp.com/

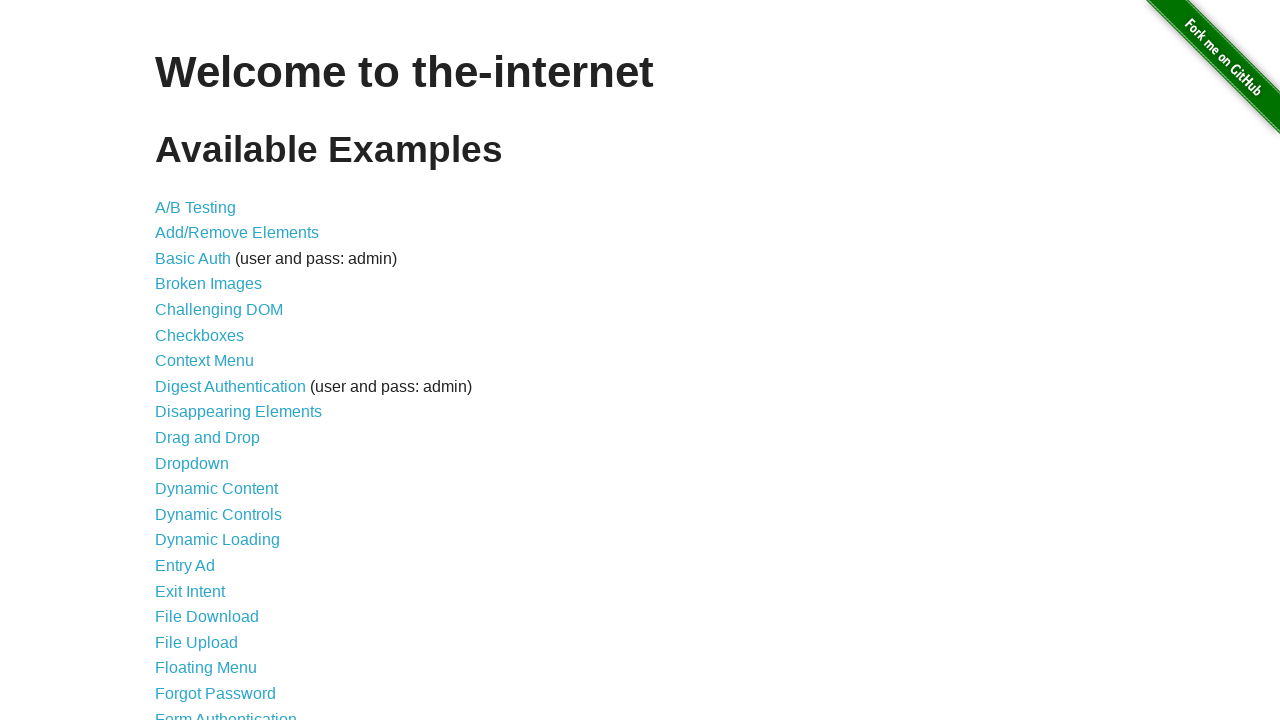

Clicked the Checkboxes link on the home page at (200, 335) on a[href='/checkboxes']
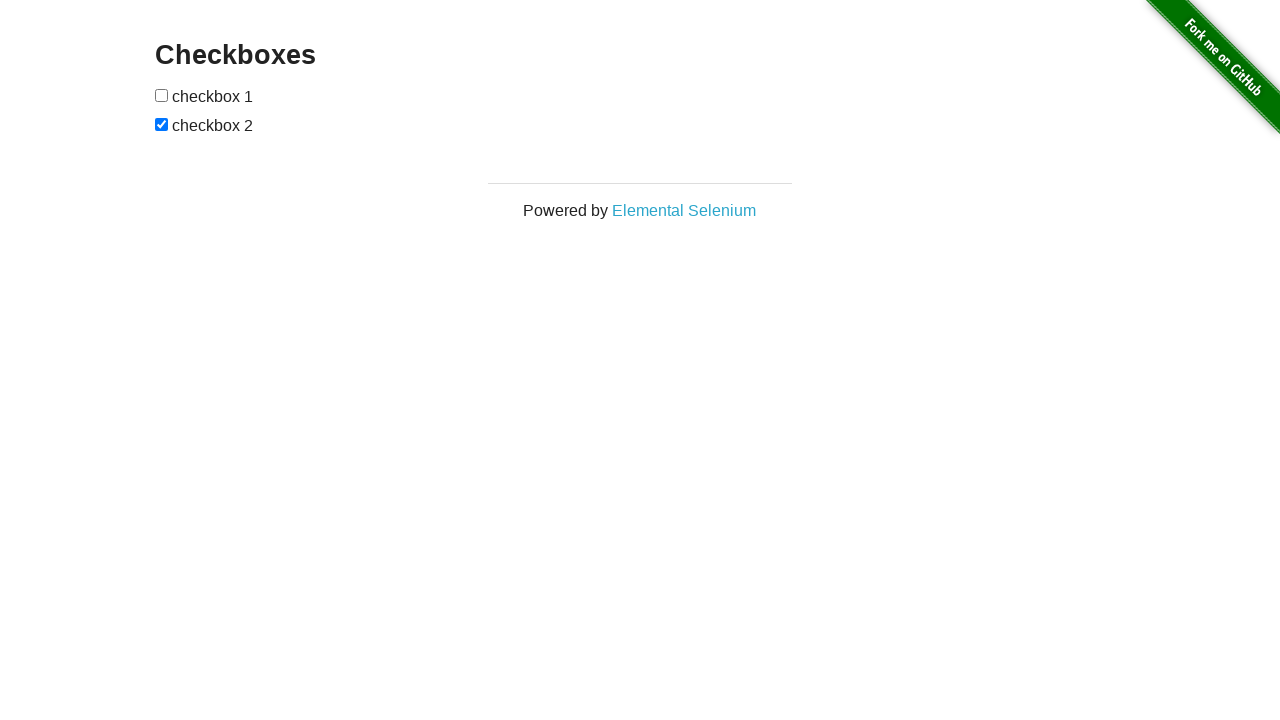

Checkboxes page loaded and checkbox elements are visible
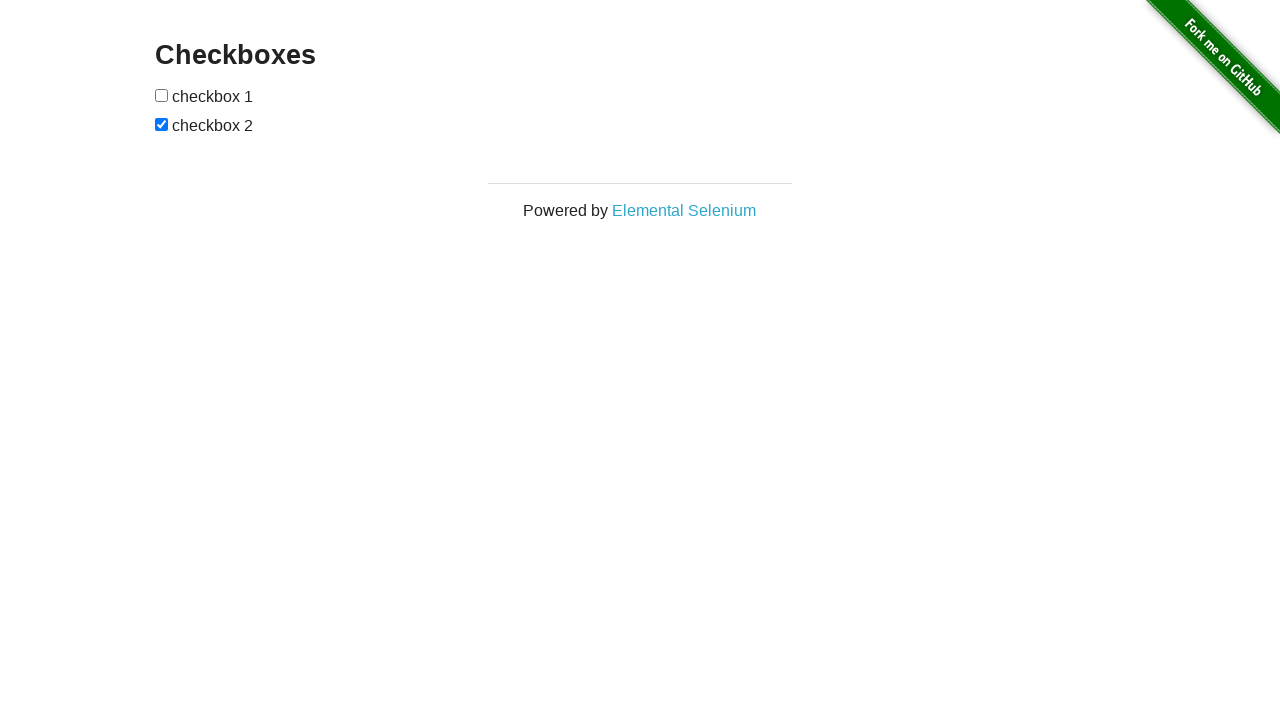

Clicked the first checkbox to toggle it at (162, 95) on input[type='checkbox']:nth-of-type(1)
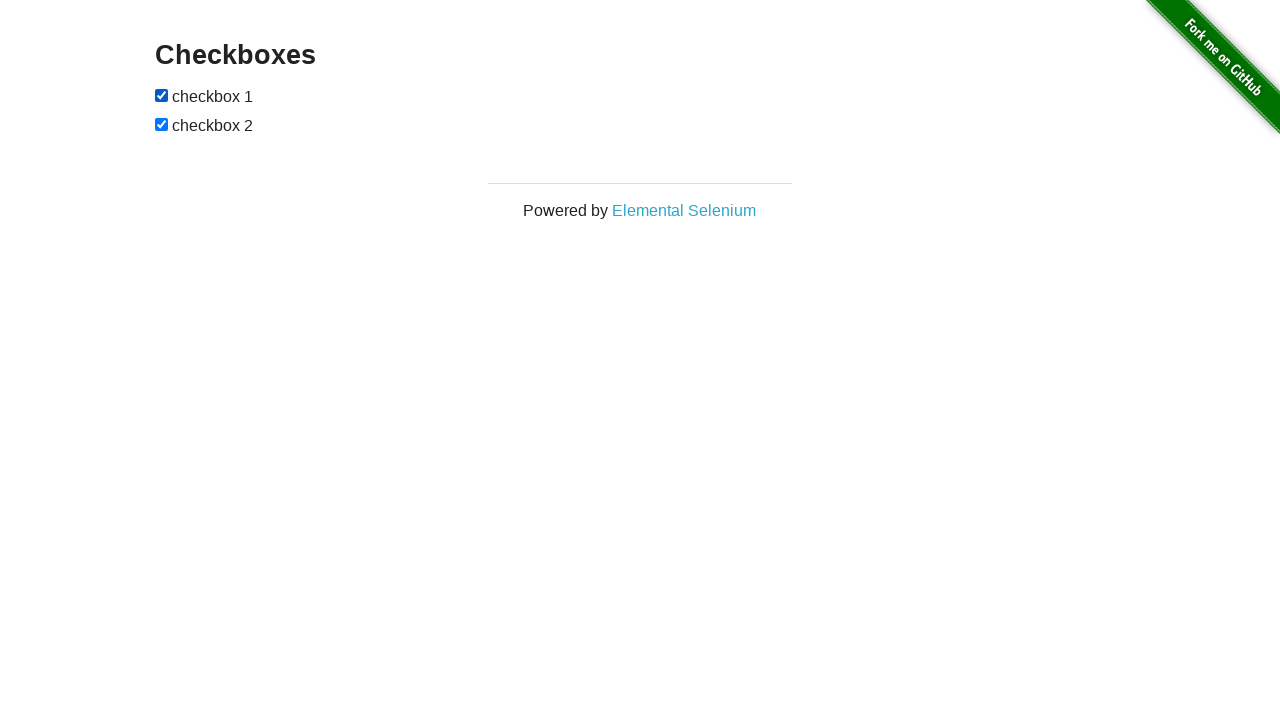

Clicked the second checkbox to toggle it at (162, 124) on input[type='checkbox']:nth-of-type(2)
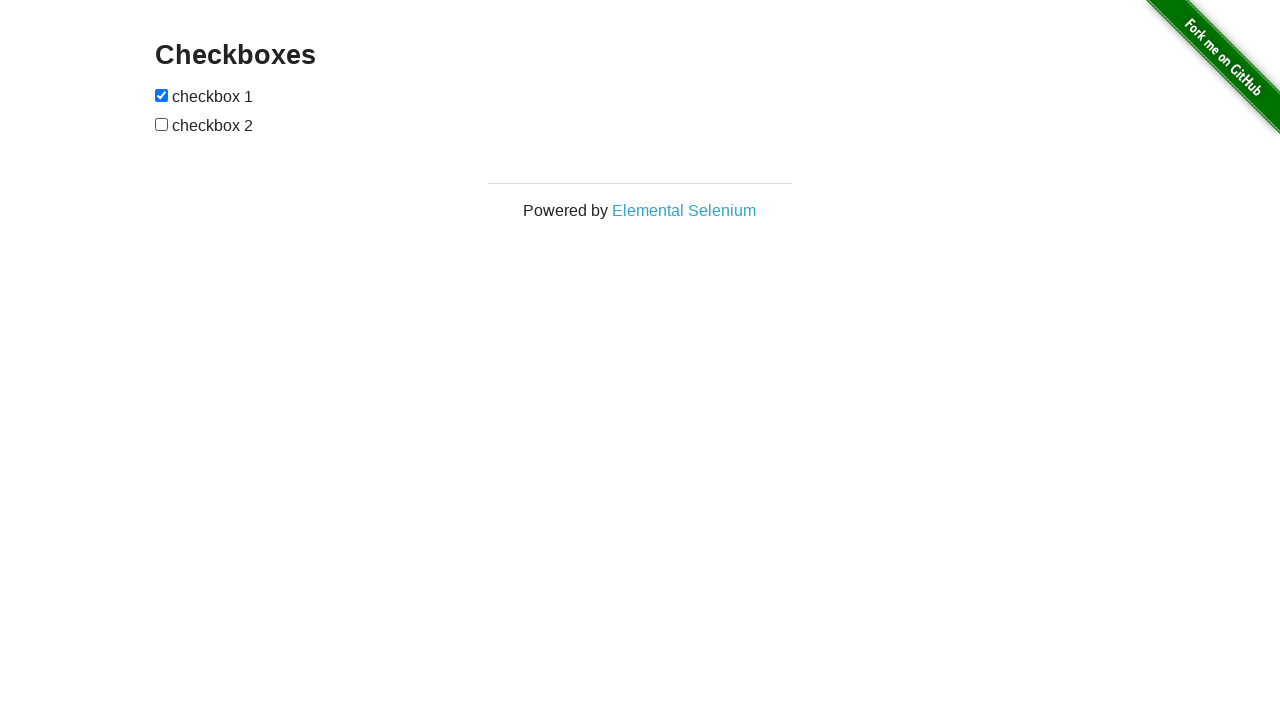

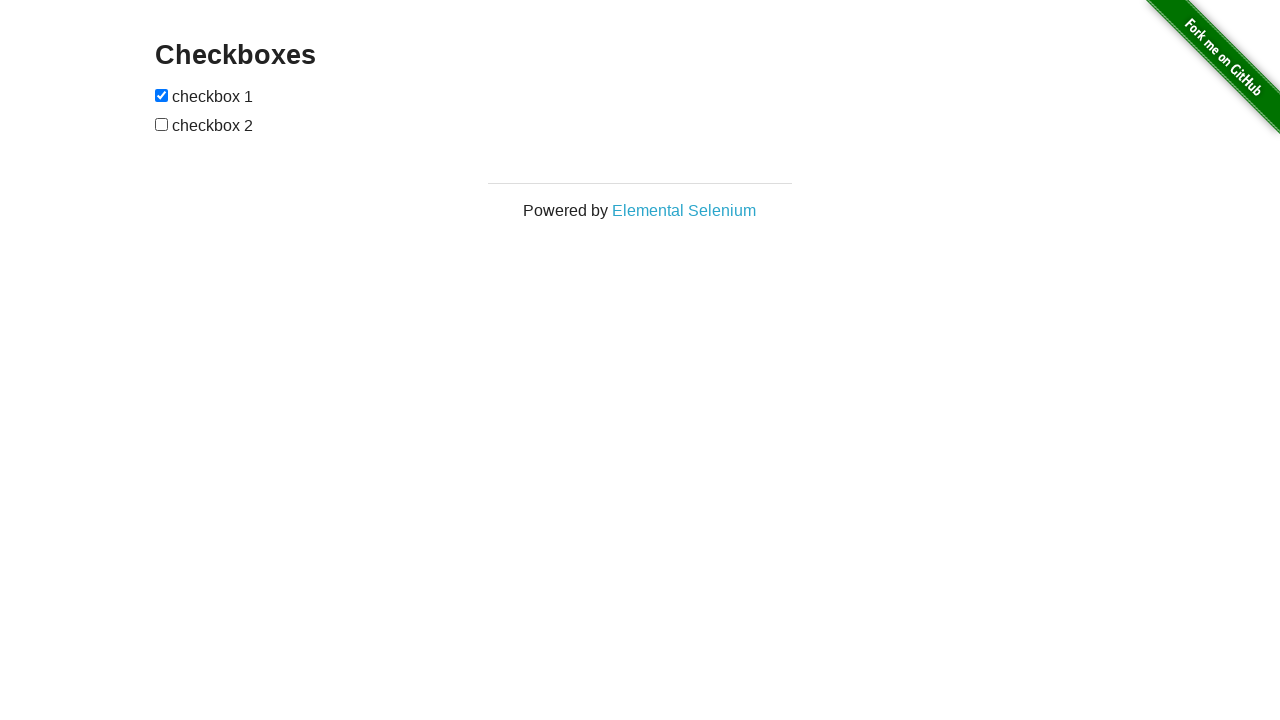